Tests double-click functionality on W3Schools demo page by double-clicking a button and verifying that text is copied from one field to another

Starting URL: https://www.w3schools.com/tags/tryit.asp?filename=tryhtml5_ev_ondblclick3

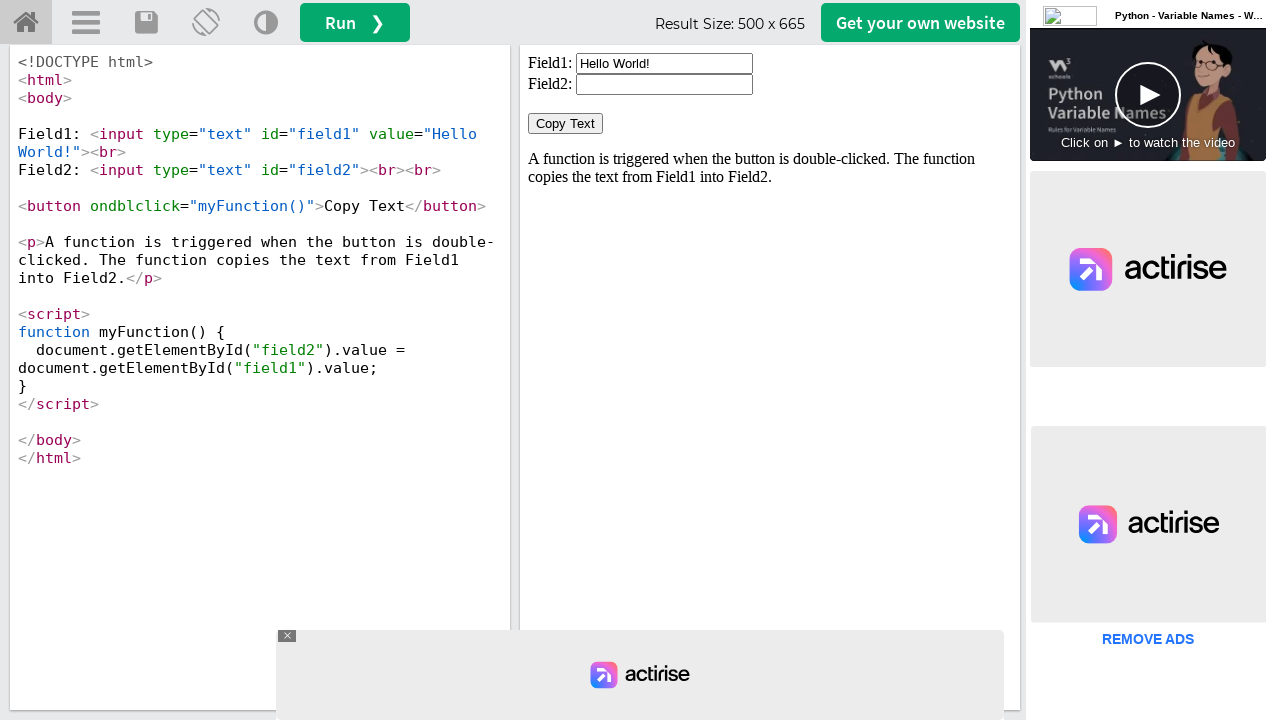

Located iframe#iframeResult containing the demo
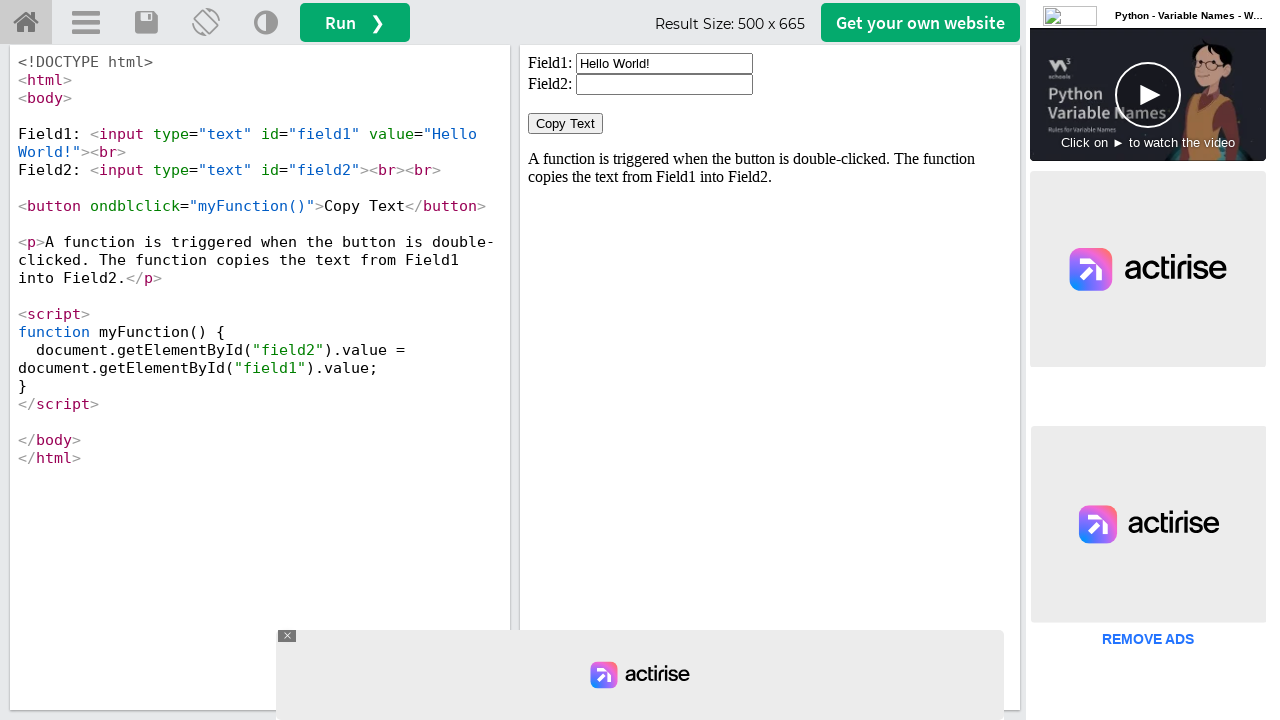

Retrieved initial text from field1: 'Hello World!'
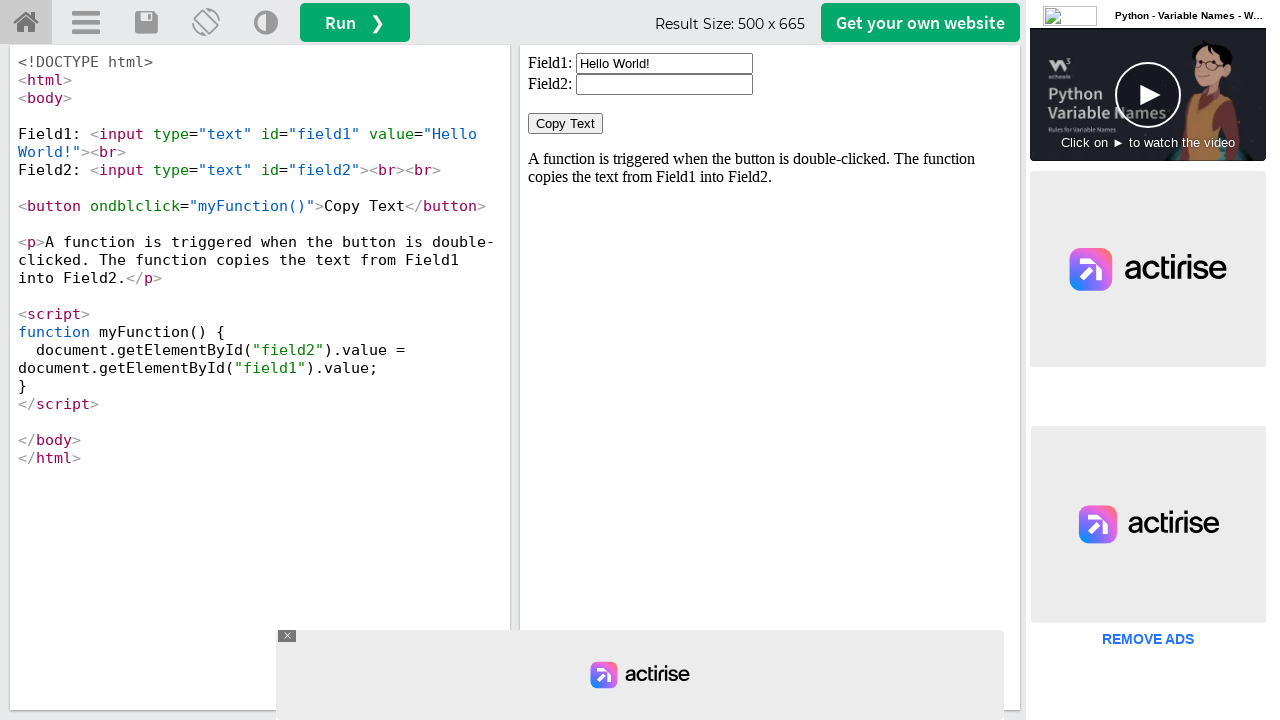

Double-clicked the button to trigger text copy from field1 to field2 at (566, 124) on iframe#iframeResult >> internal:control=enter-frame >> button[ondblclick='myFunc
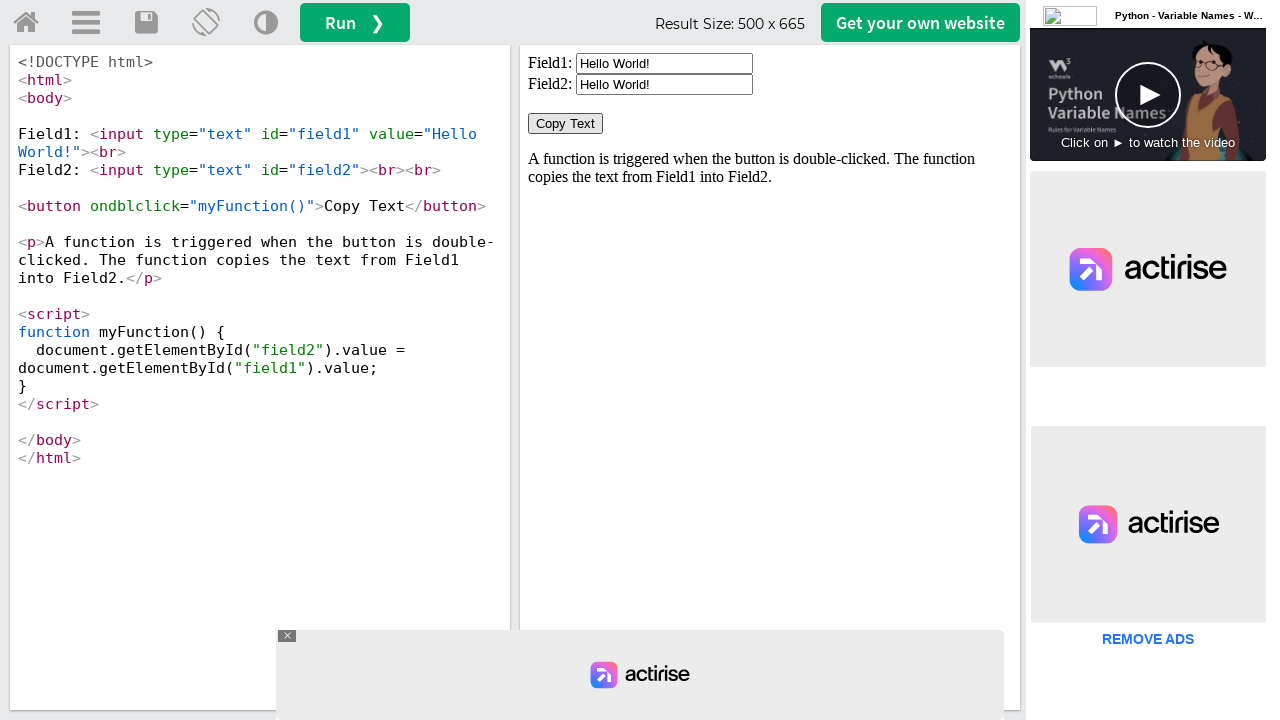

Retrieved text from field2 after double-click: 'Hello World!'
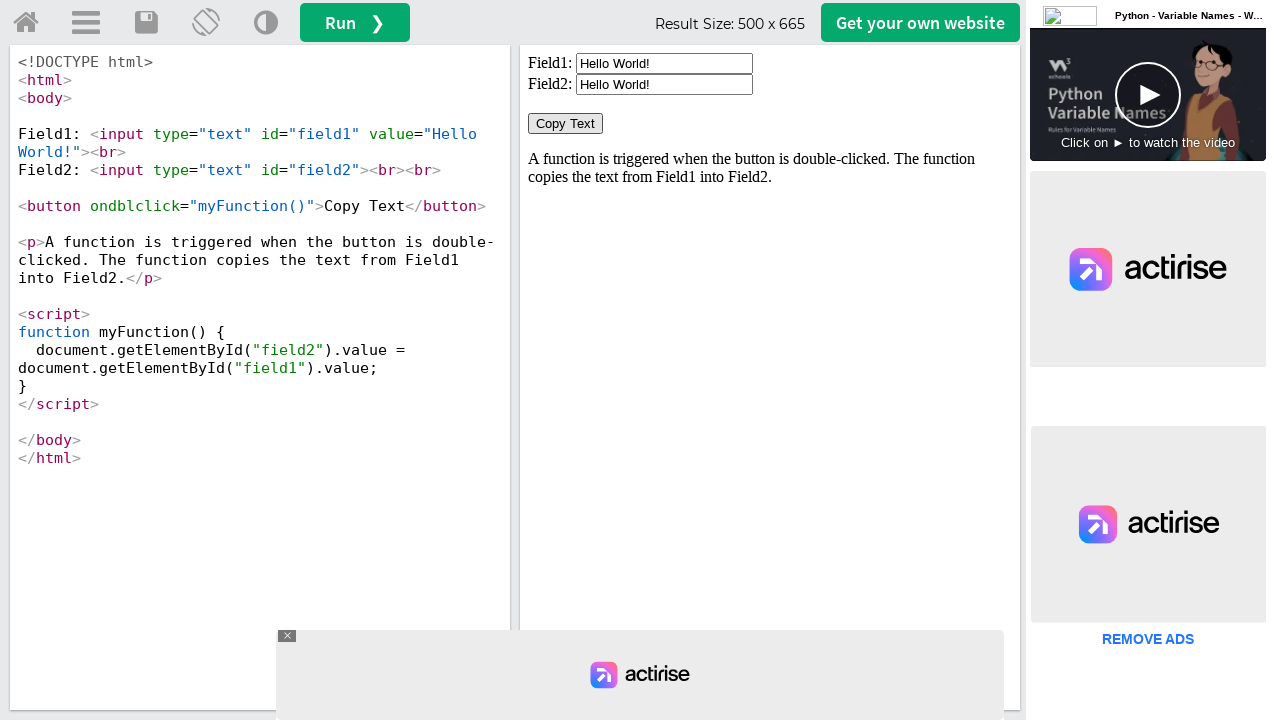

Verified that text was correctly copied from field1 to field2
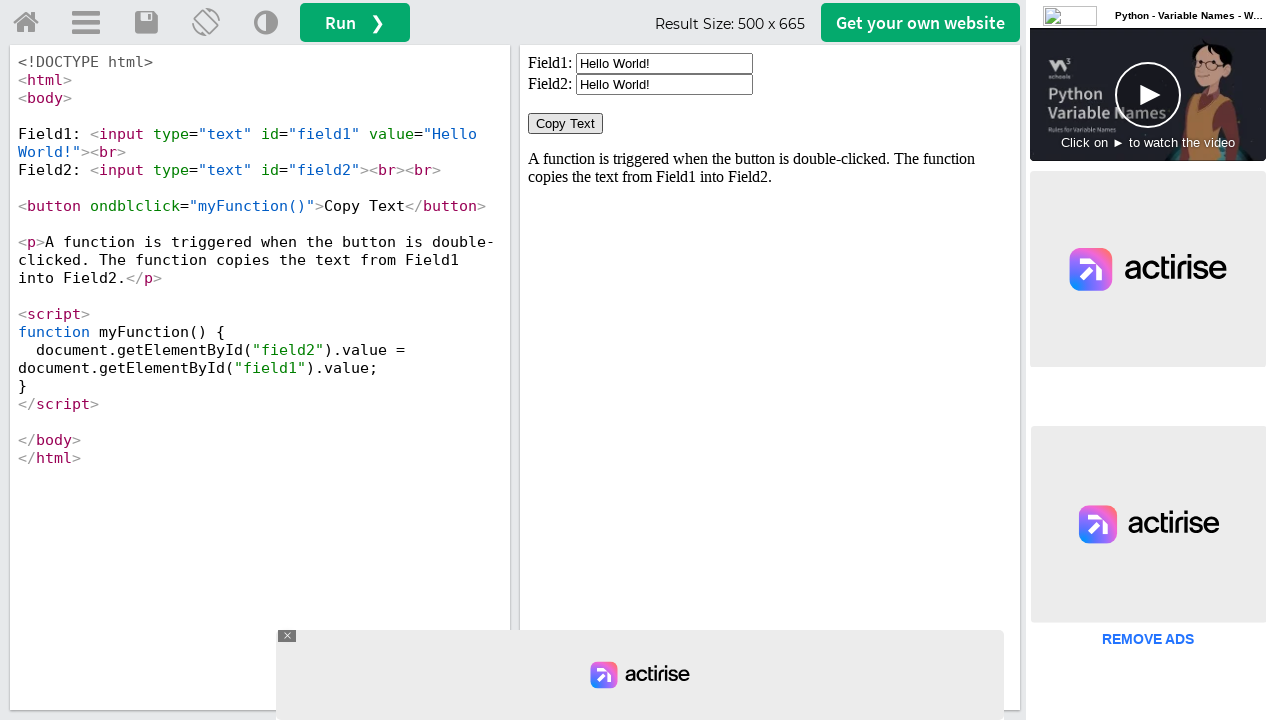

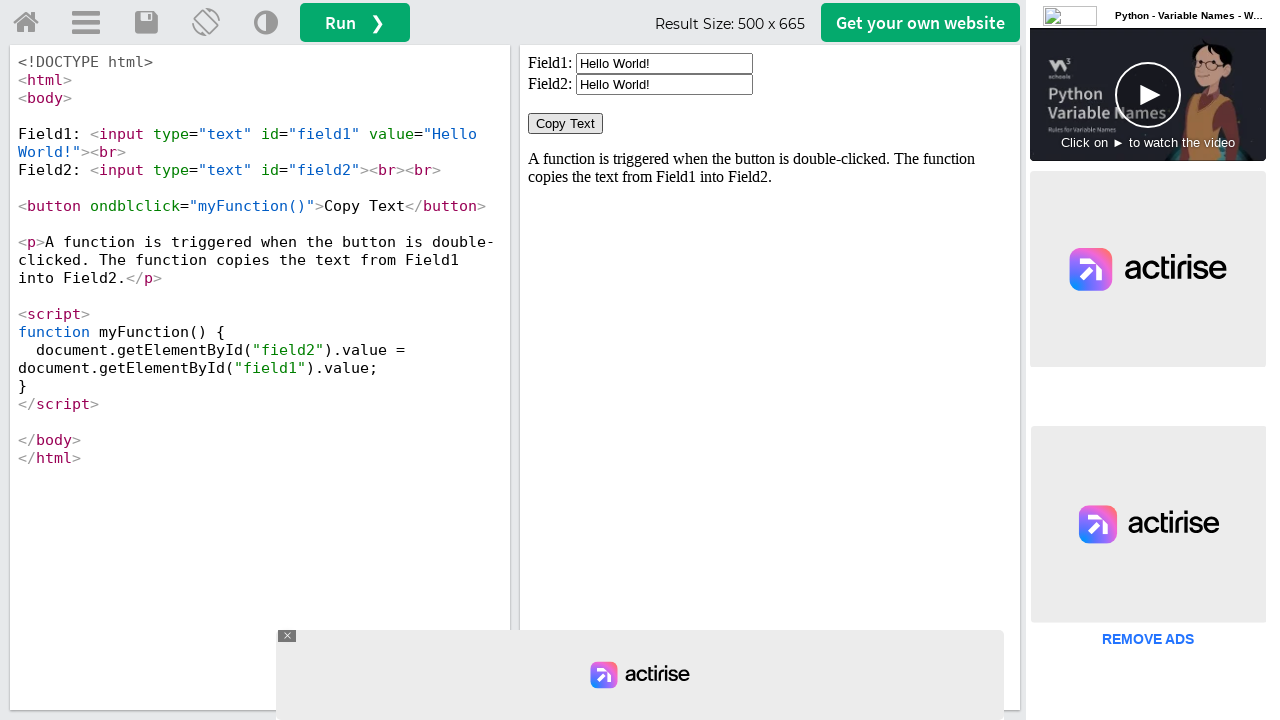